Tests registration form by filling required input fields and submitting the form

Starting URL: http://suninjuly.github.io/registration1

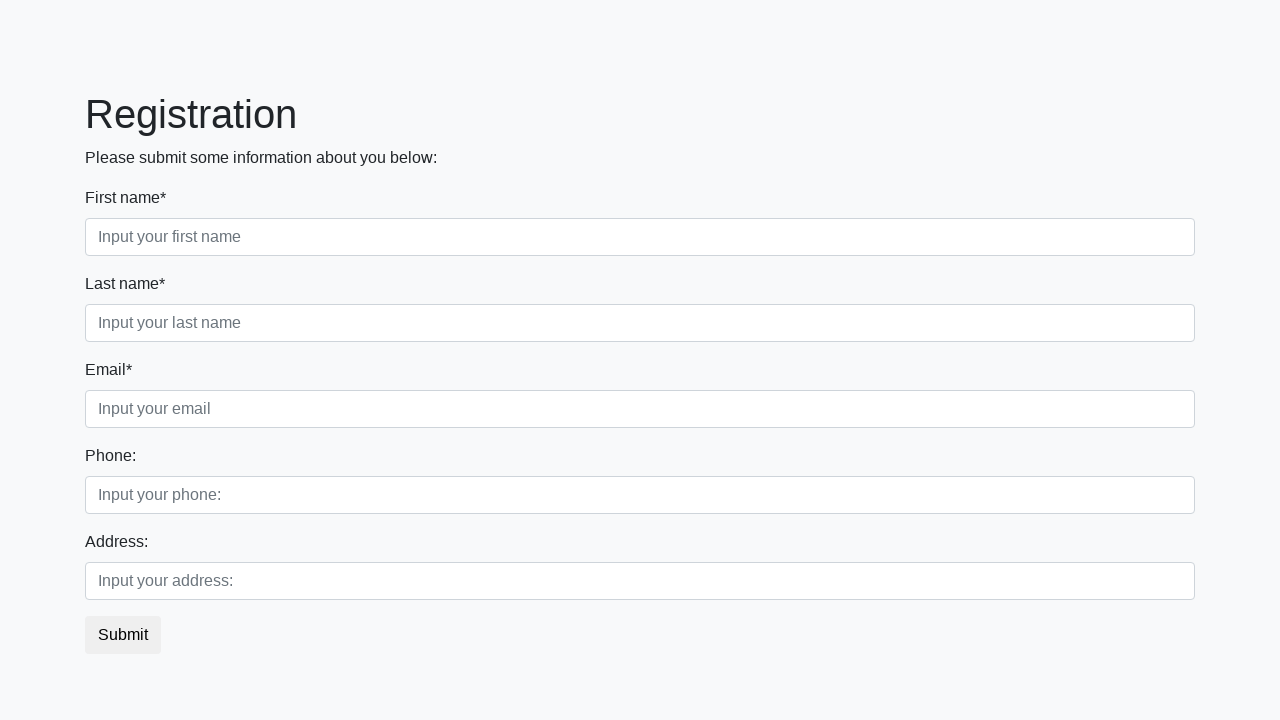

Filled first input field with 'test' on div.first_block input.first
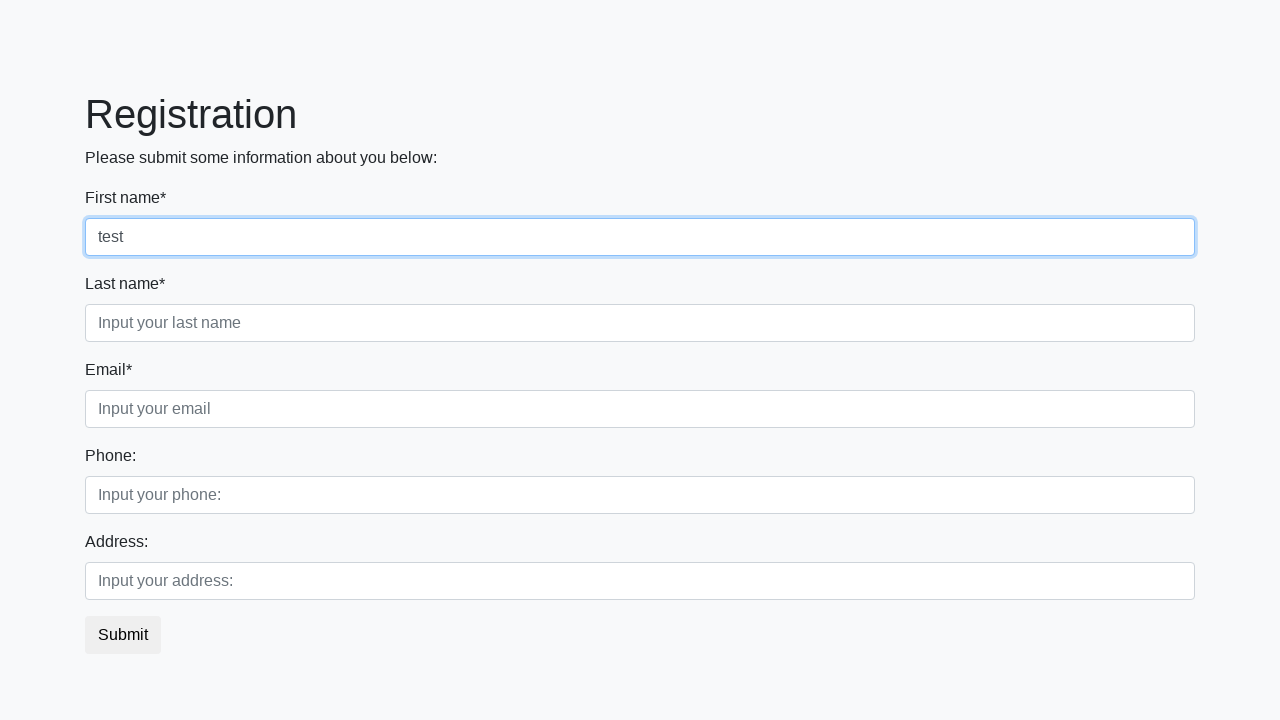

Filled second input field with 'test' on div.first_block input.second
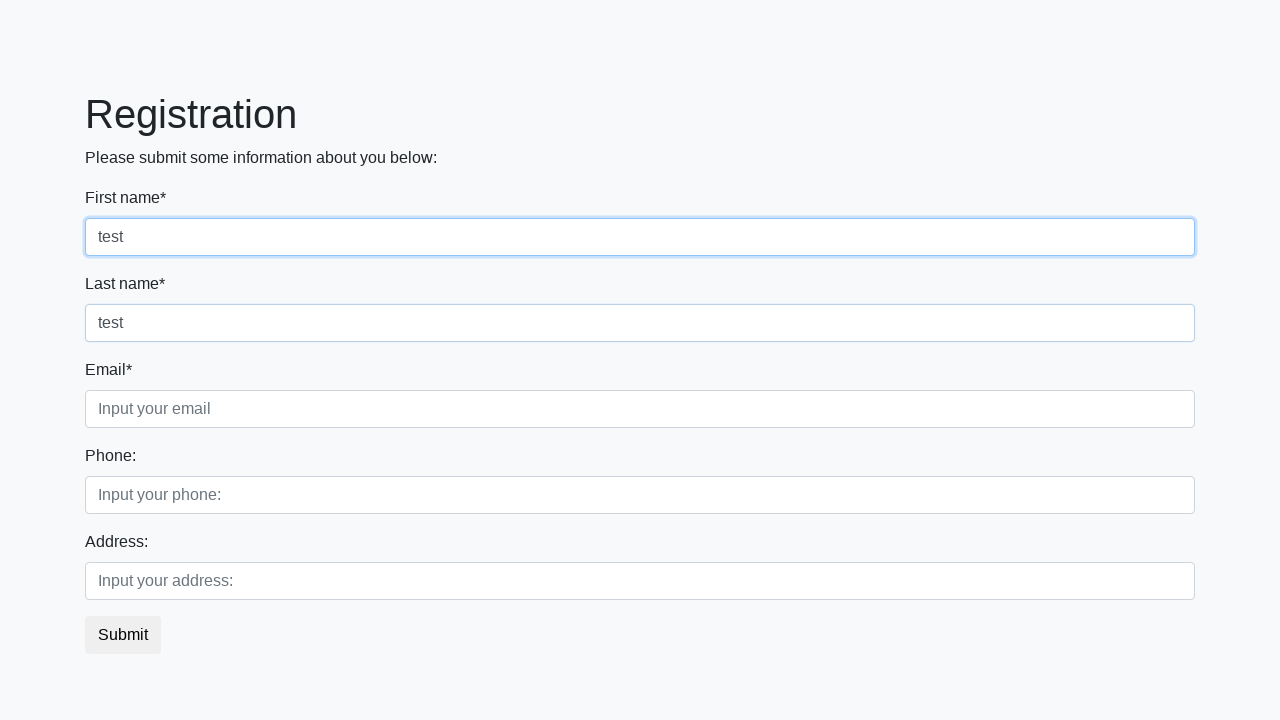

Filled third input field with 'test' on div.first_block input.third
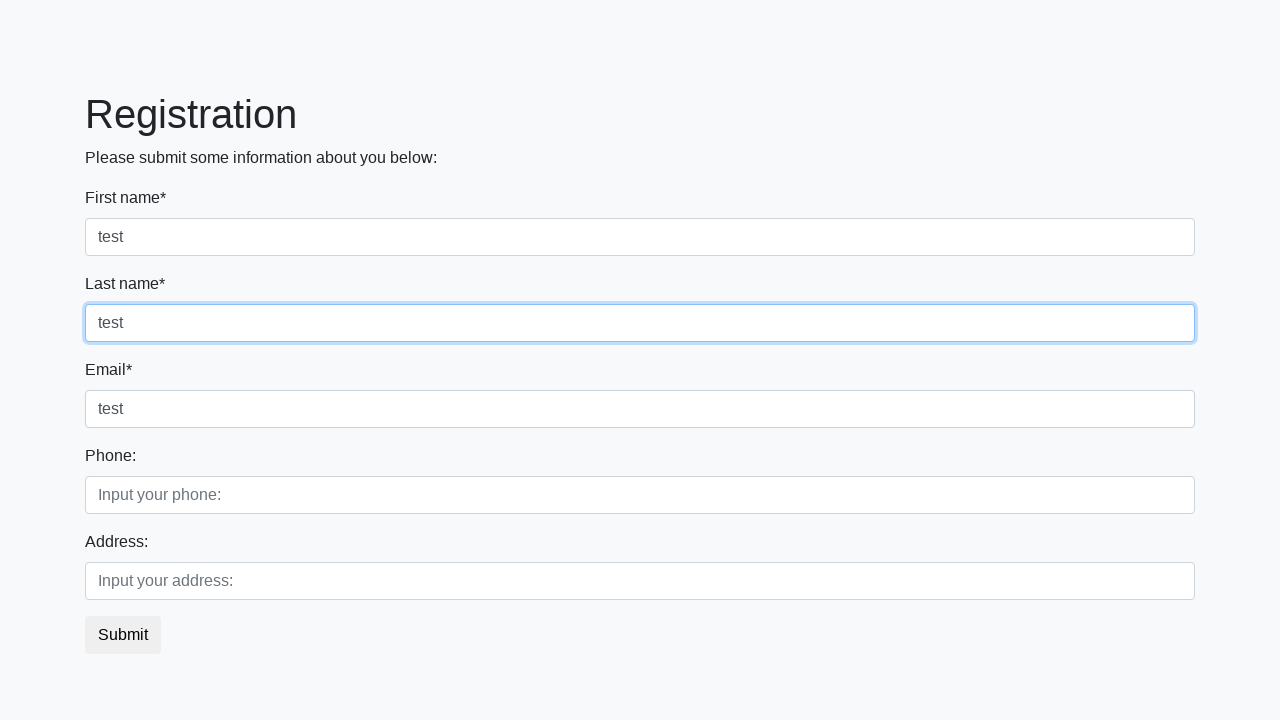

Clicked registration submit button at (123, 635) on button.btn
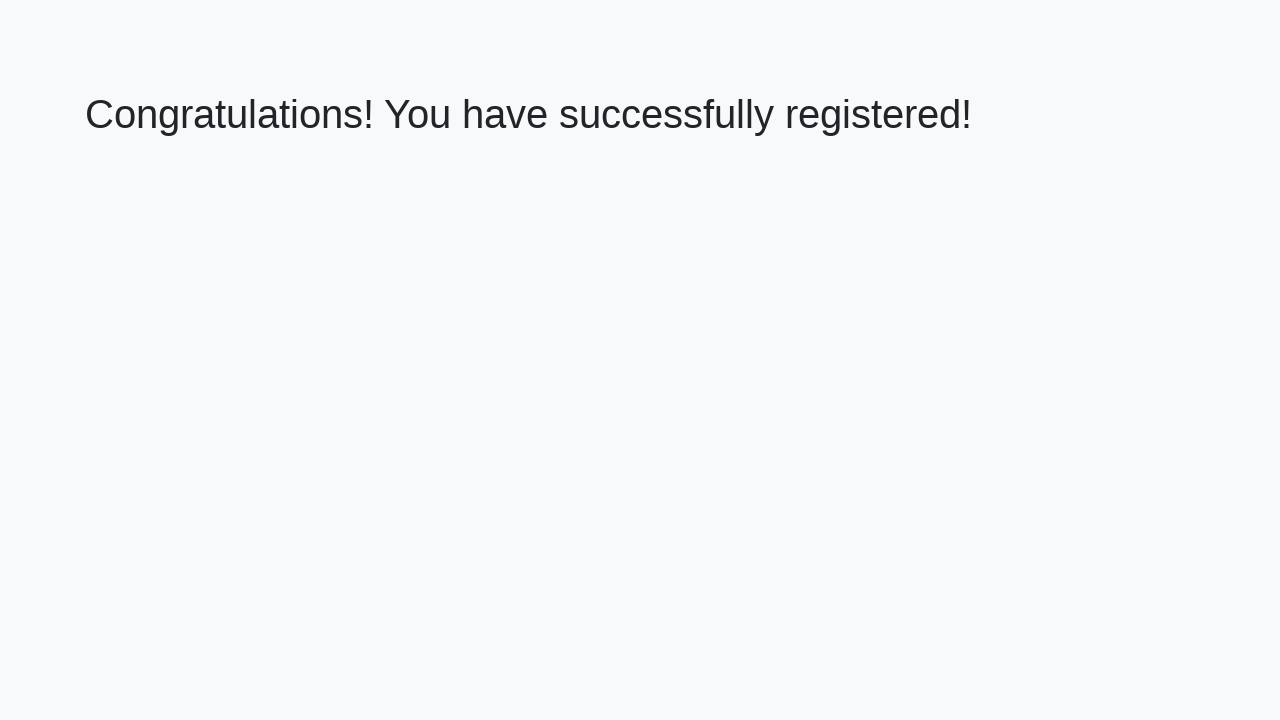

Registration result page loaded with heading
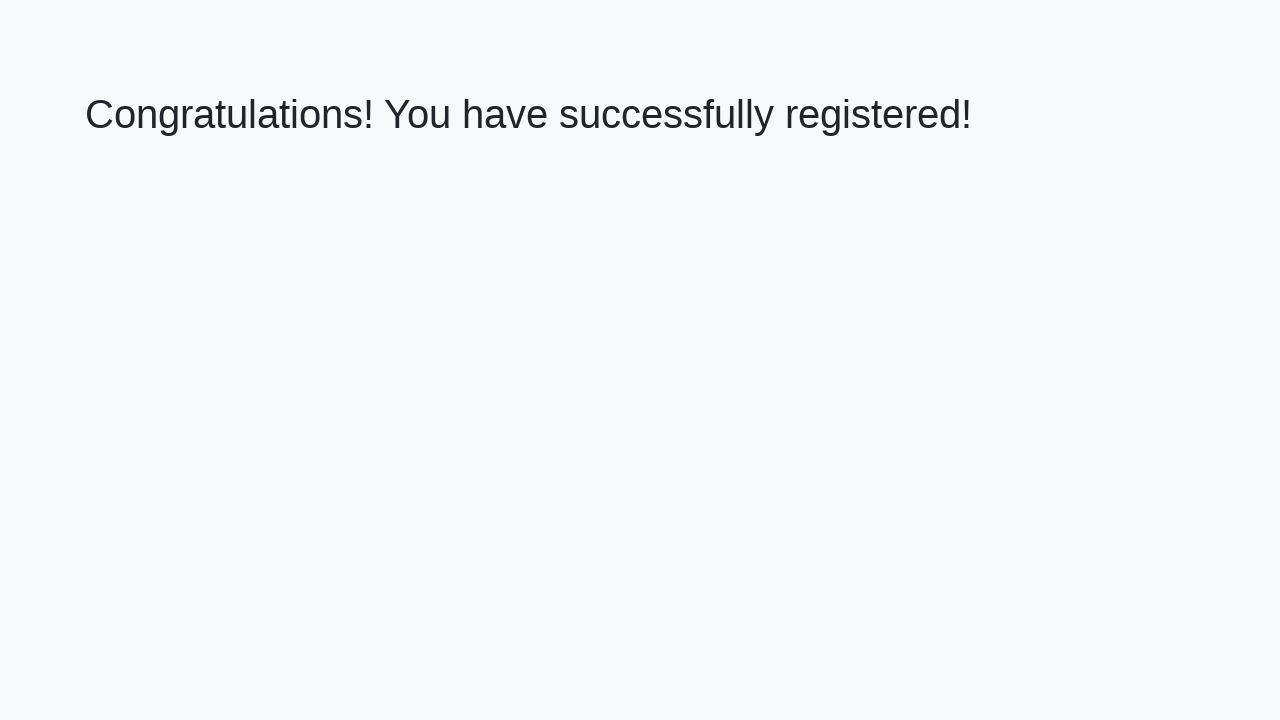

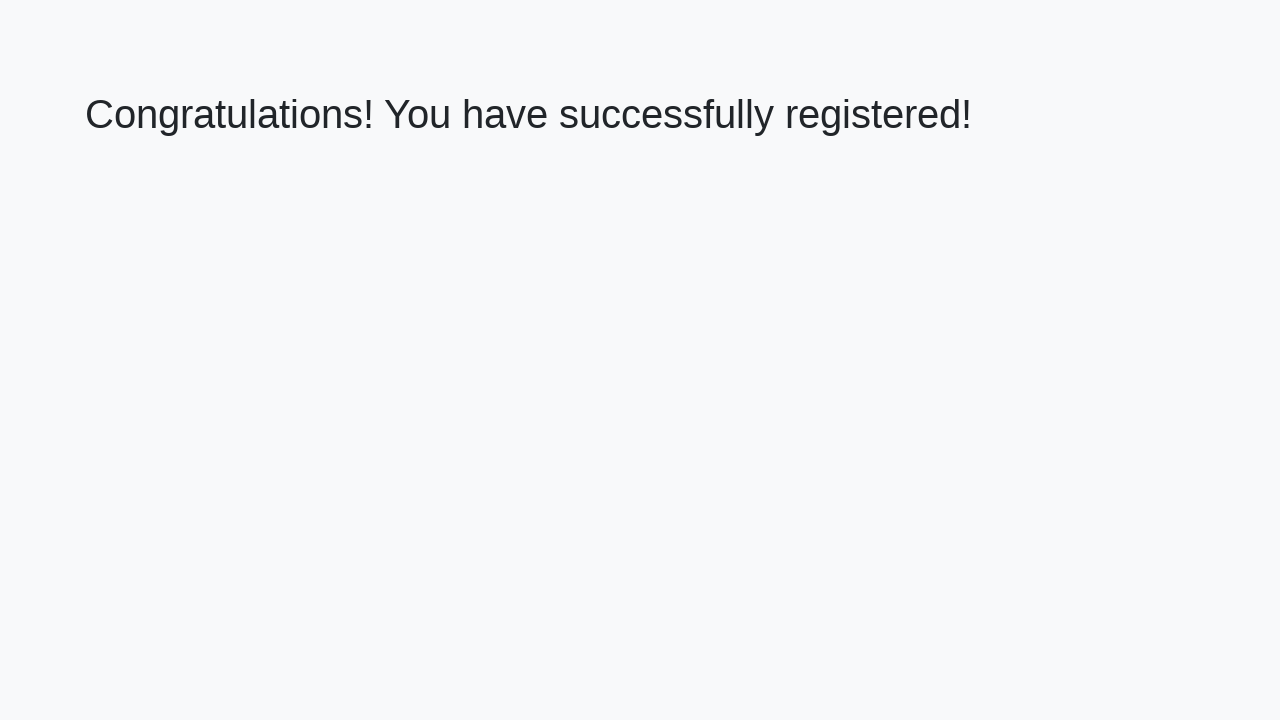